Tests the automation practice page by scrolling to a fixed-header table, scrolling within the table, extracting numeric values from the 4th column, and verifying that their sum matches the displayed total amount.

Starting URL: https://rahulshettyacademy.com/AutomationPractice/

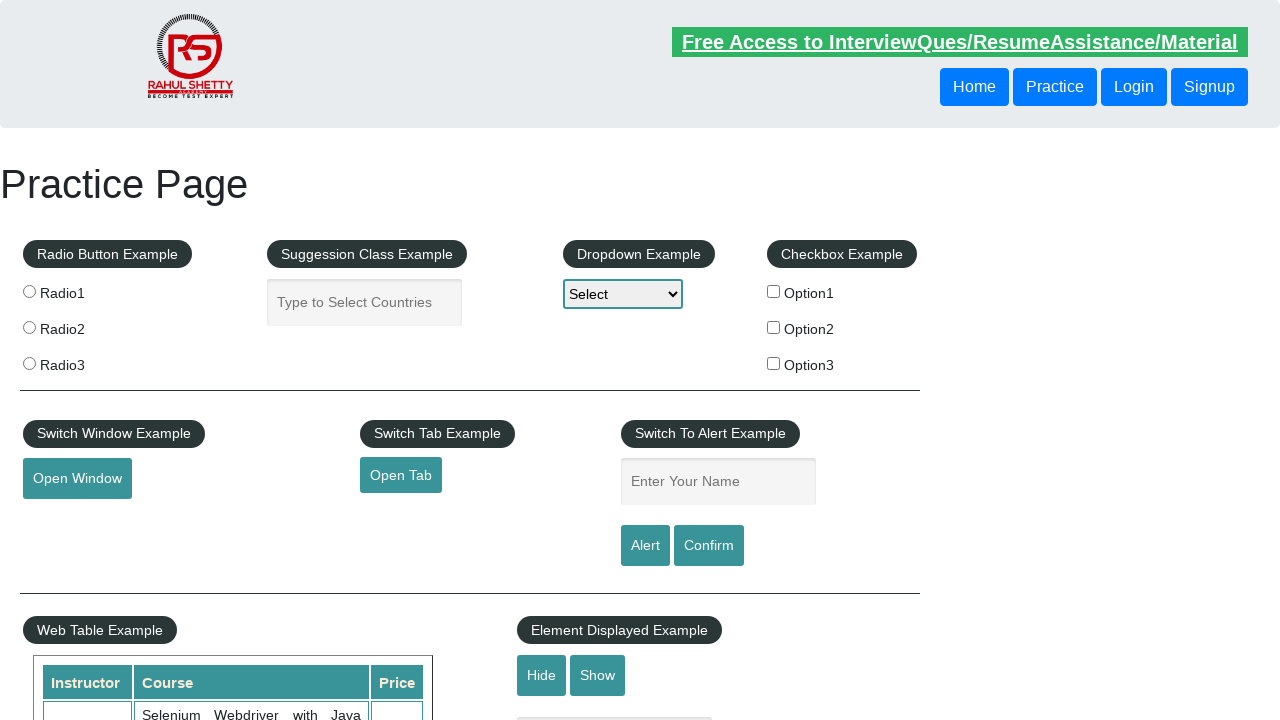

Scrolled down the page by 700 pixels
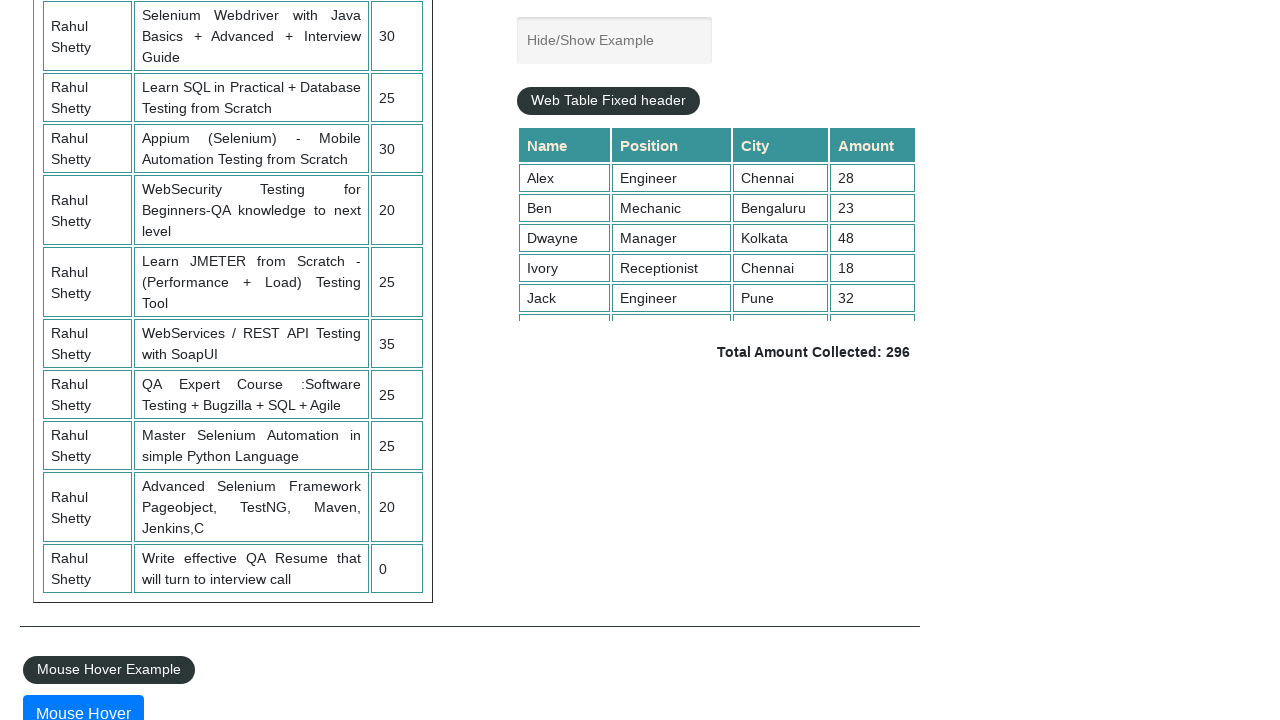

Fixed header table became visible
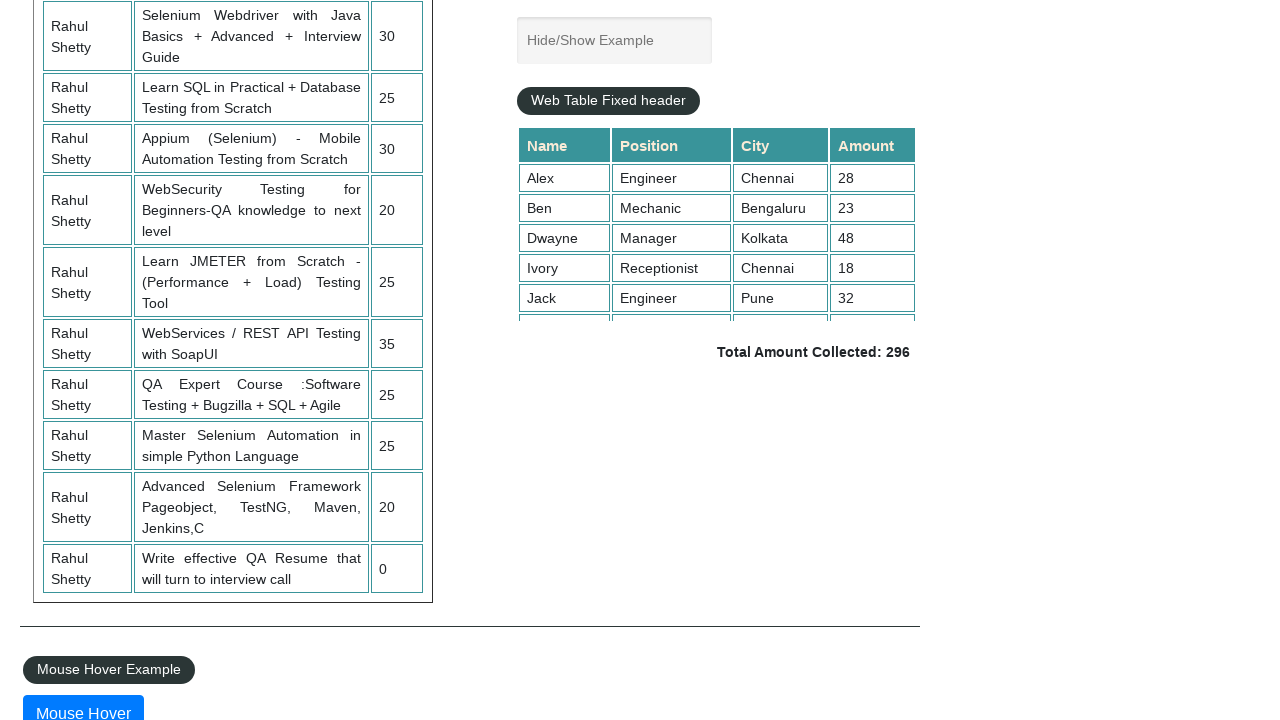

Scrolled within the fixed header table to position 5000
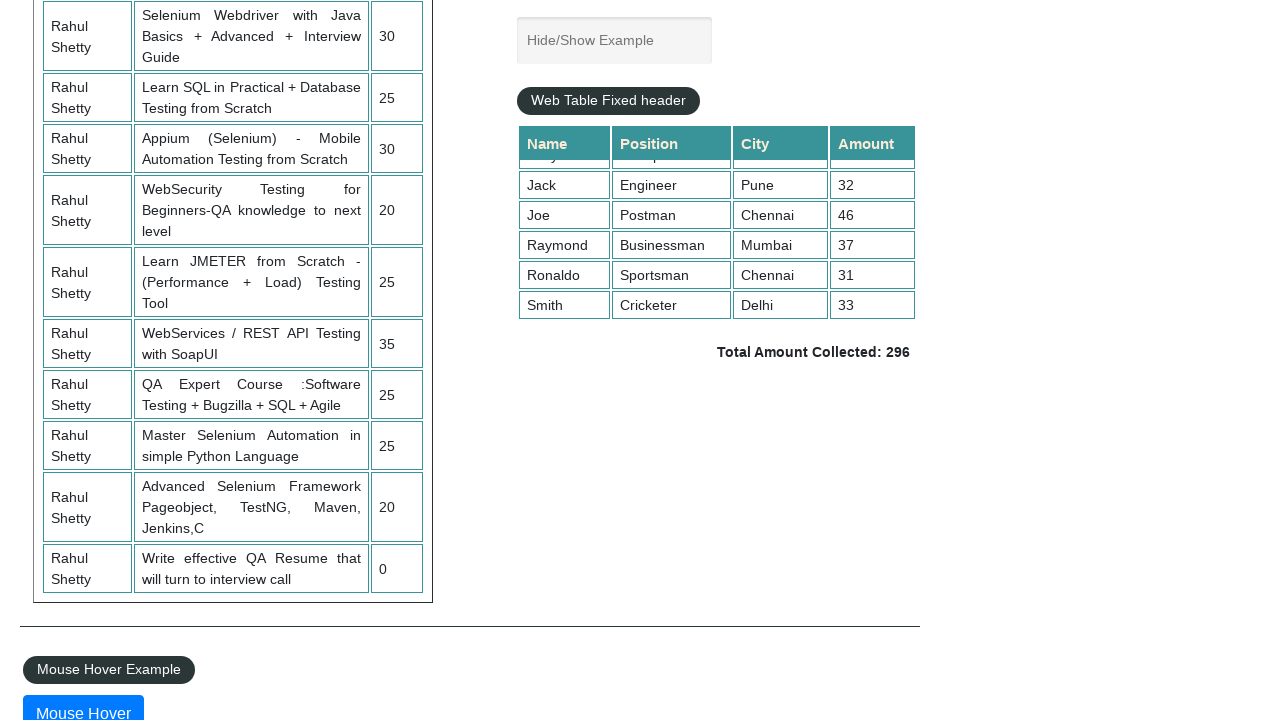

Waited 1 second for scroll animation to complete
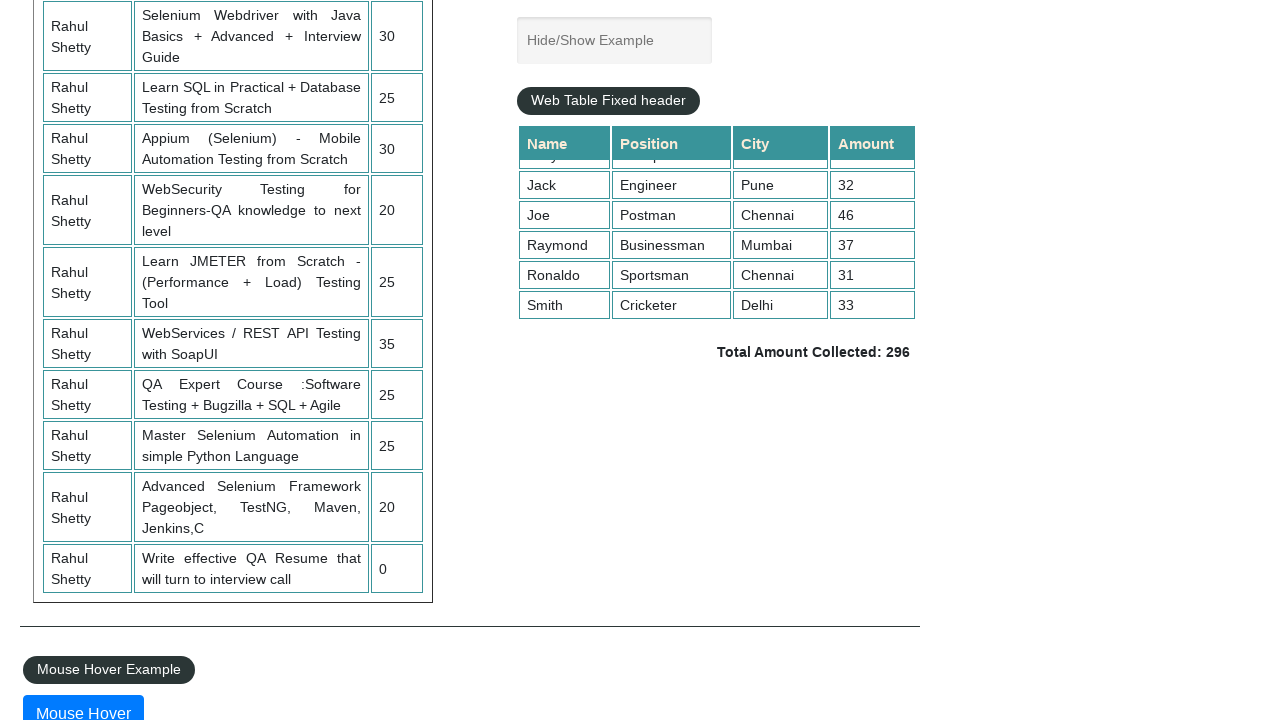

Extracted 9 numeric values from the 4th column of the table
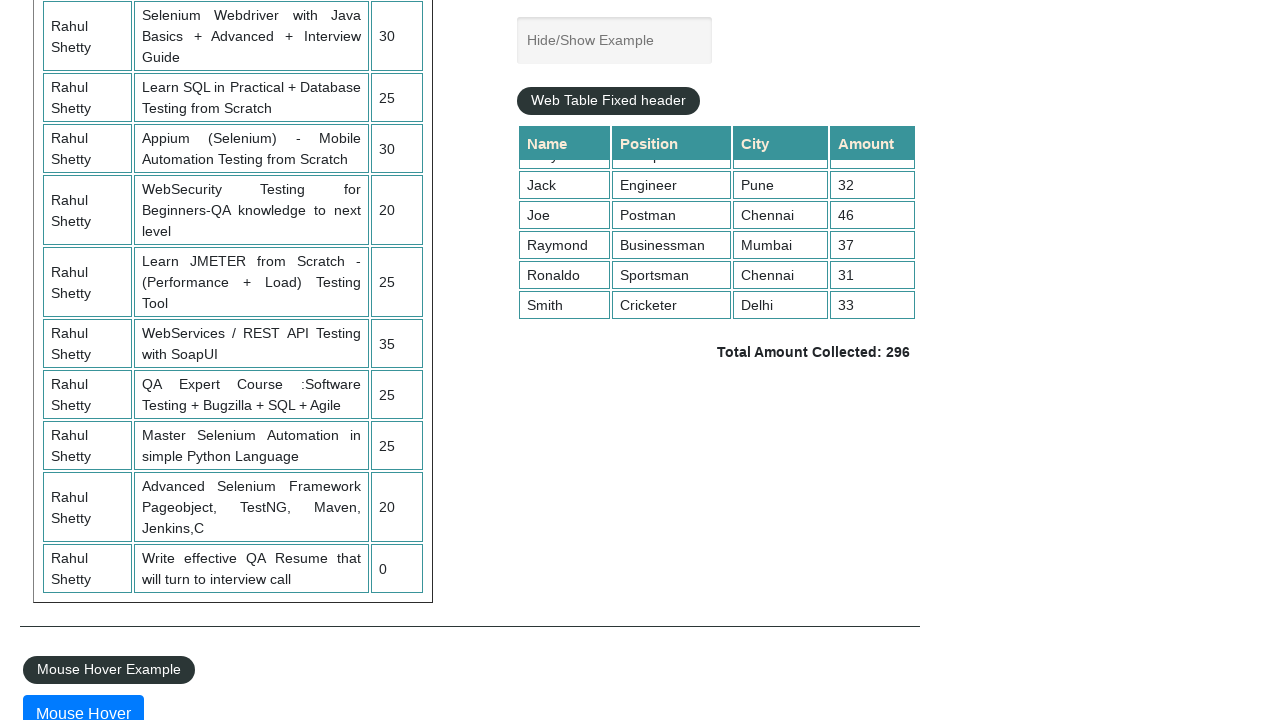

Calculated sum of all 4th column values: 296
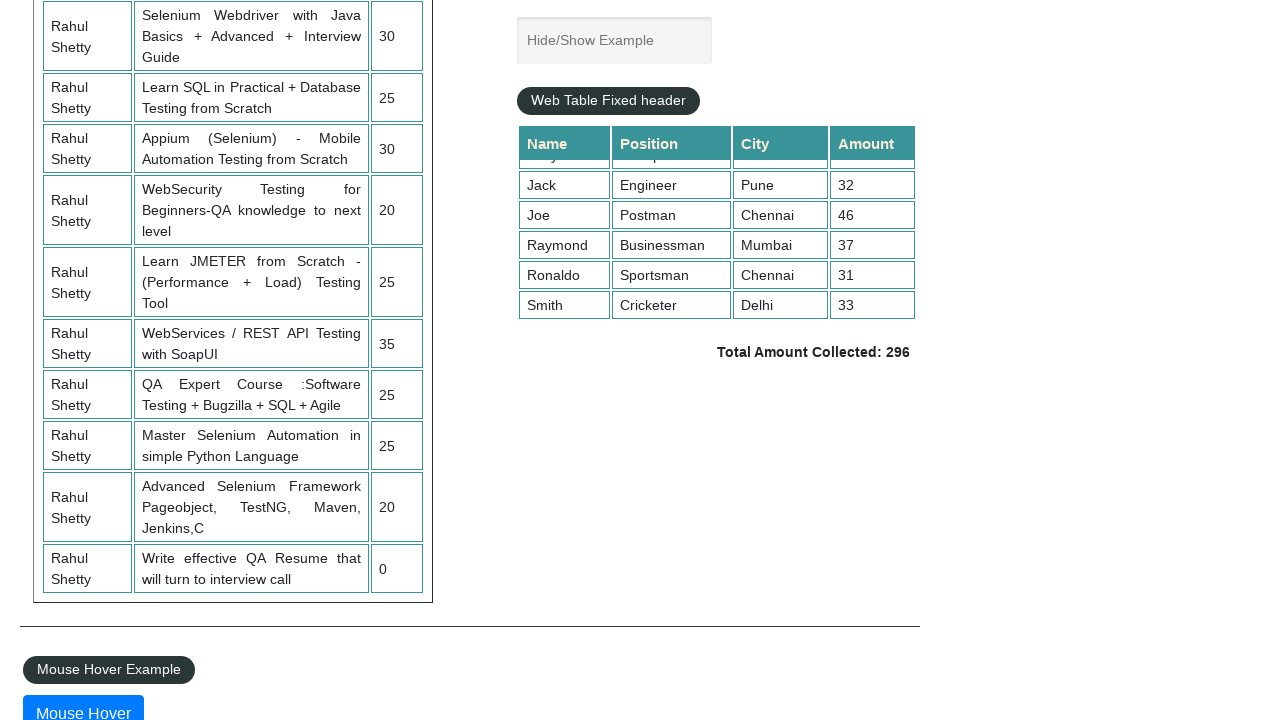

Retrieved displayed total amount text: ' Total Amount Collected: 296 '
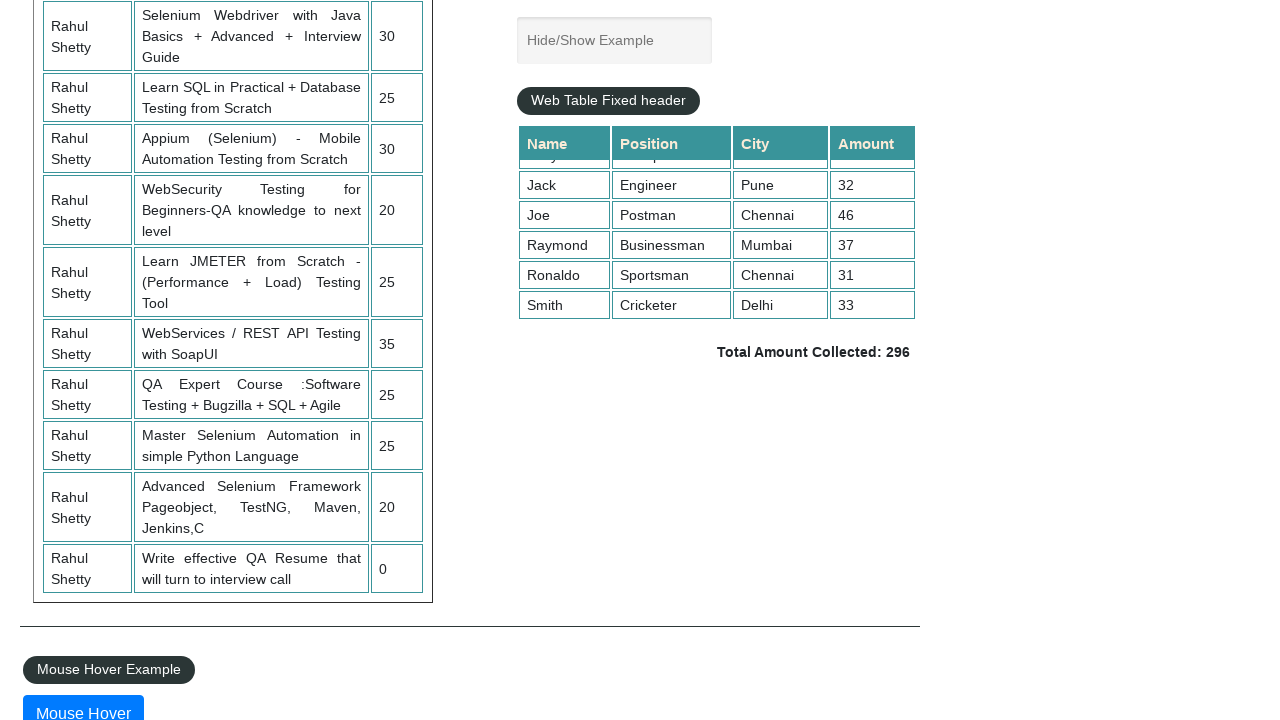

Parsed displayed total from text: 296
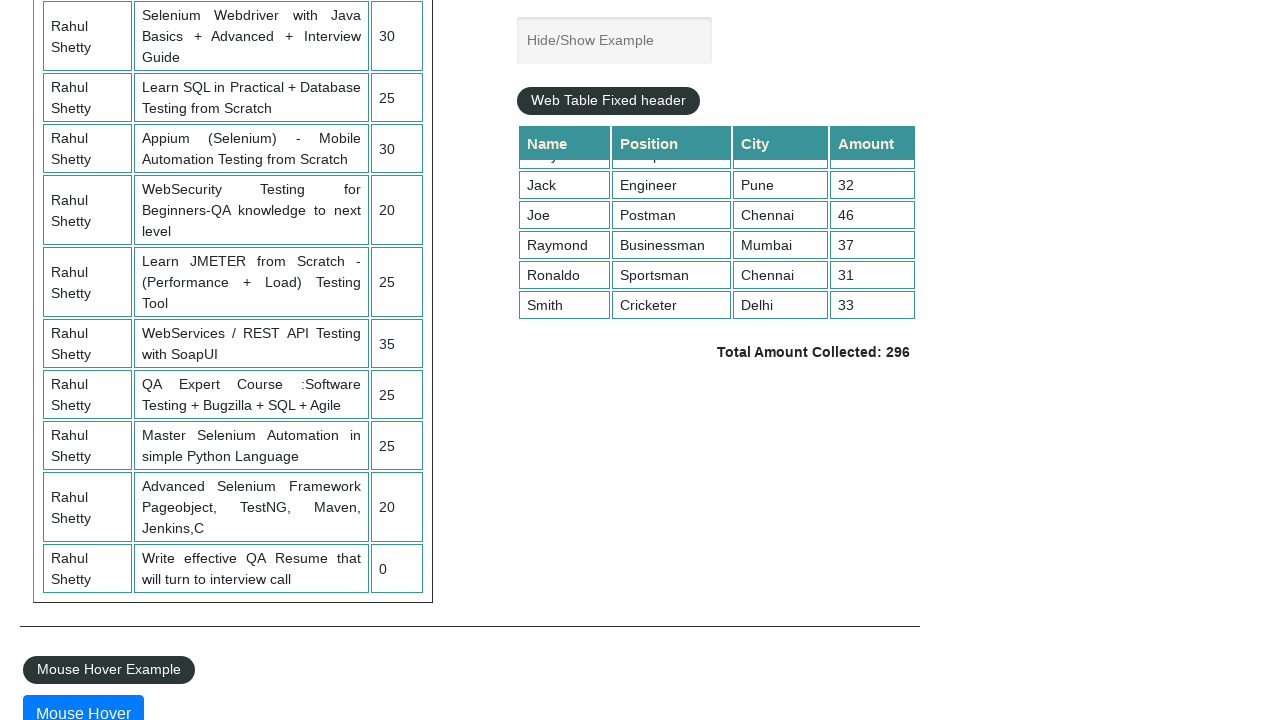

Verified that calculated sum (296) matches displayed total (296)
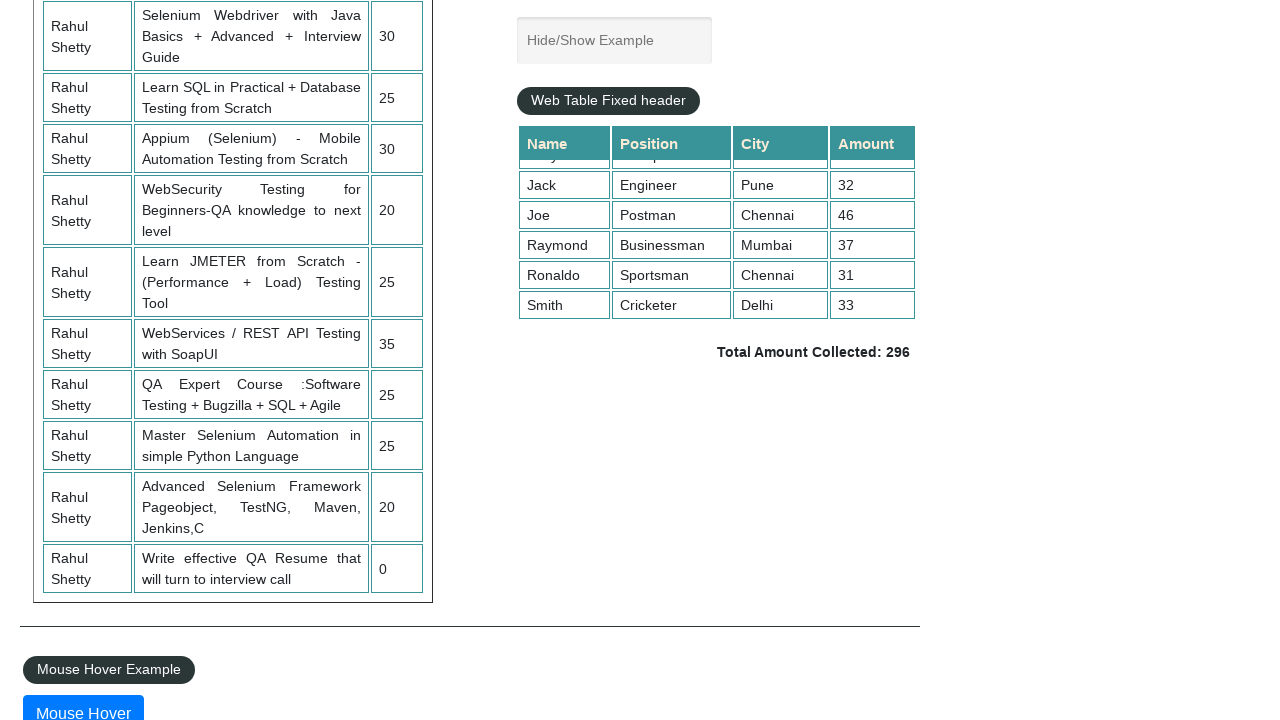

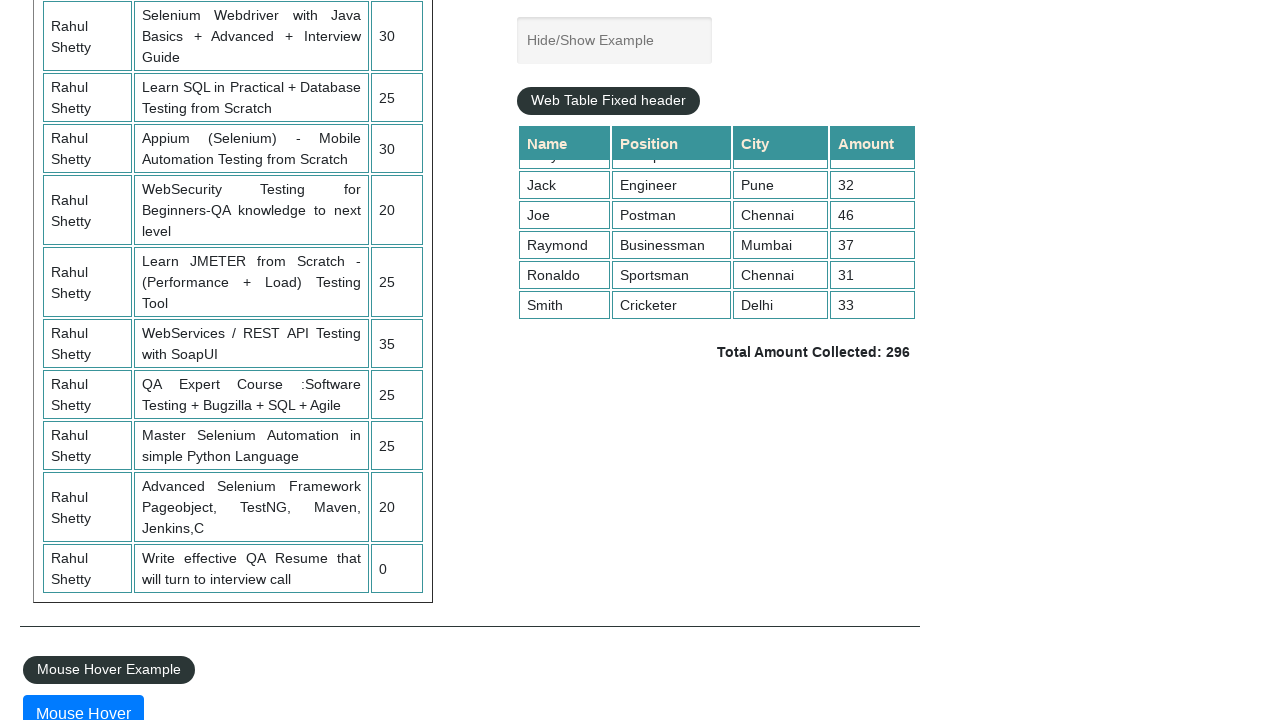